Navigates to a GitHub Pages personal website

Starting URL: https://noldia.github.io

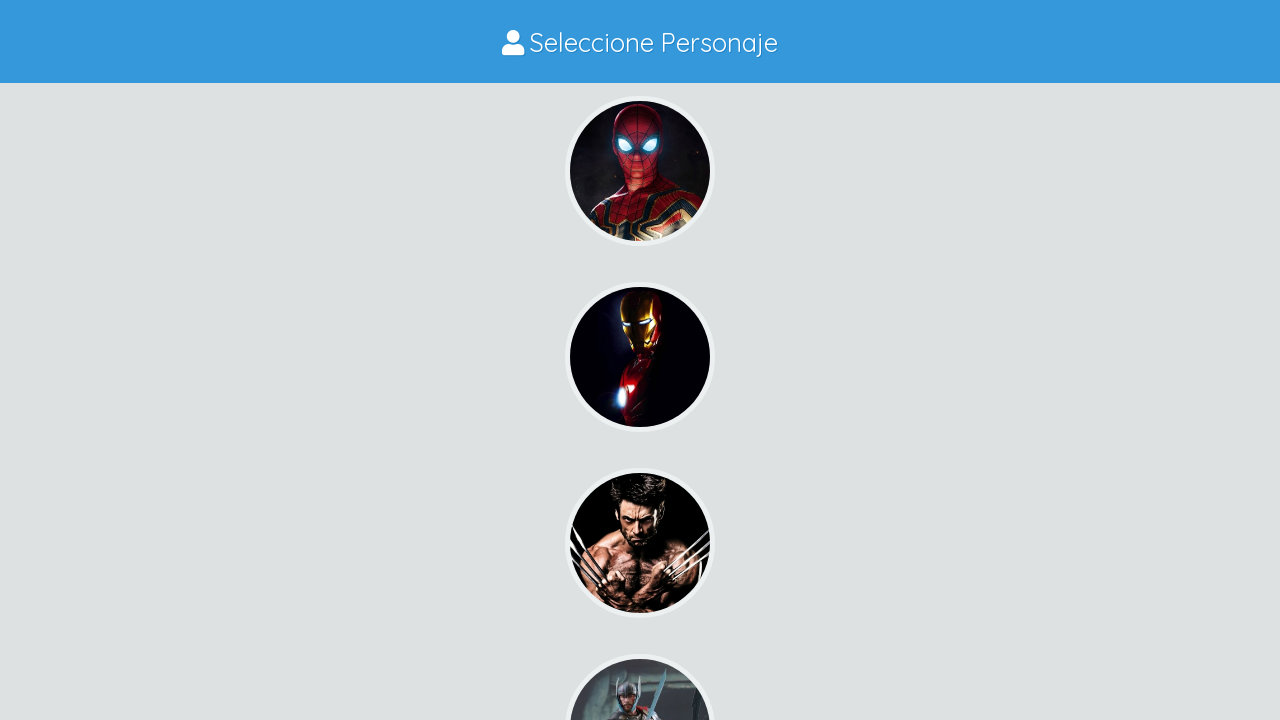

Navigated to GitHub Pages personal website at https://noldia.github.io
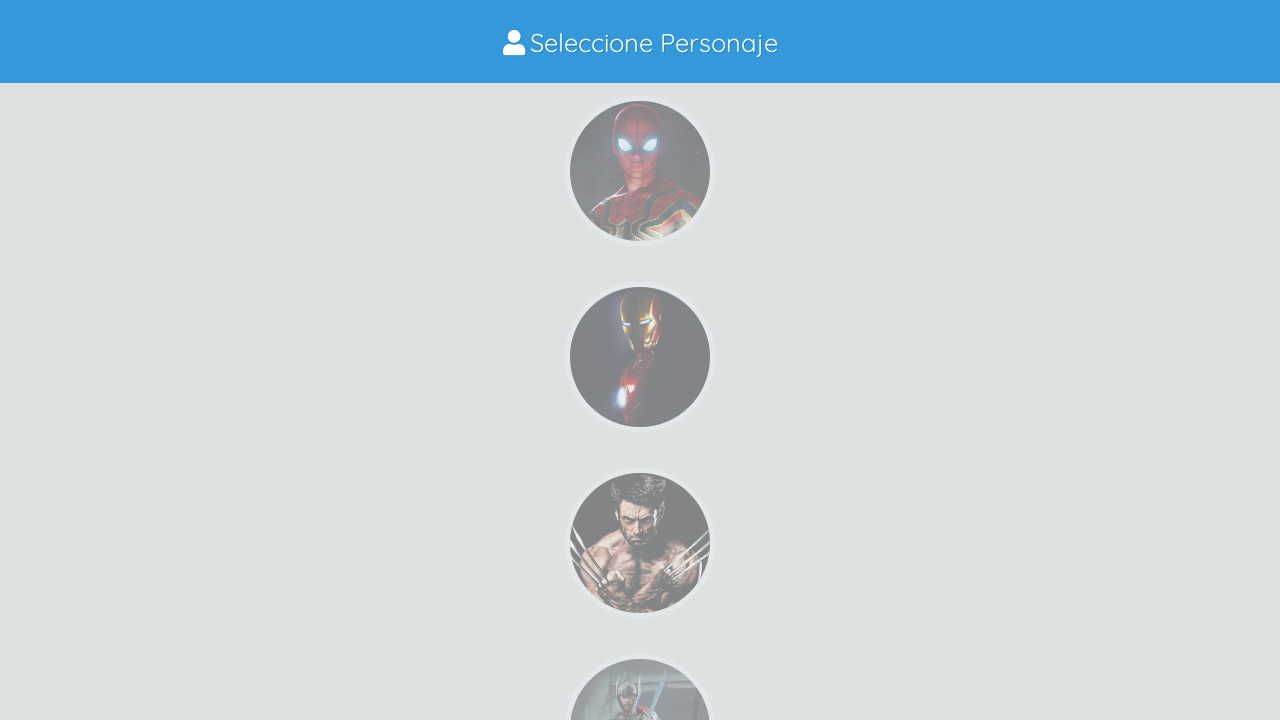

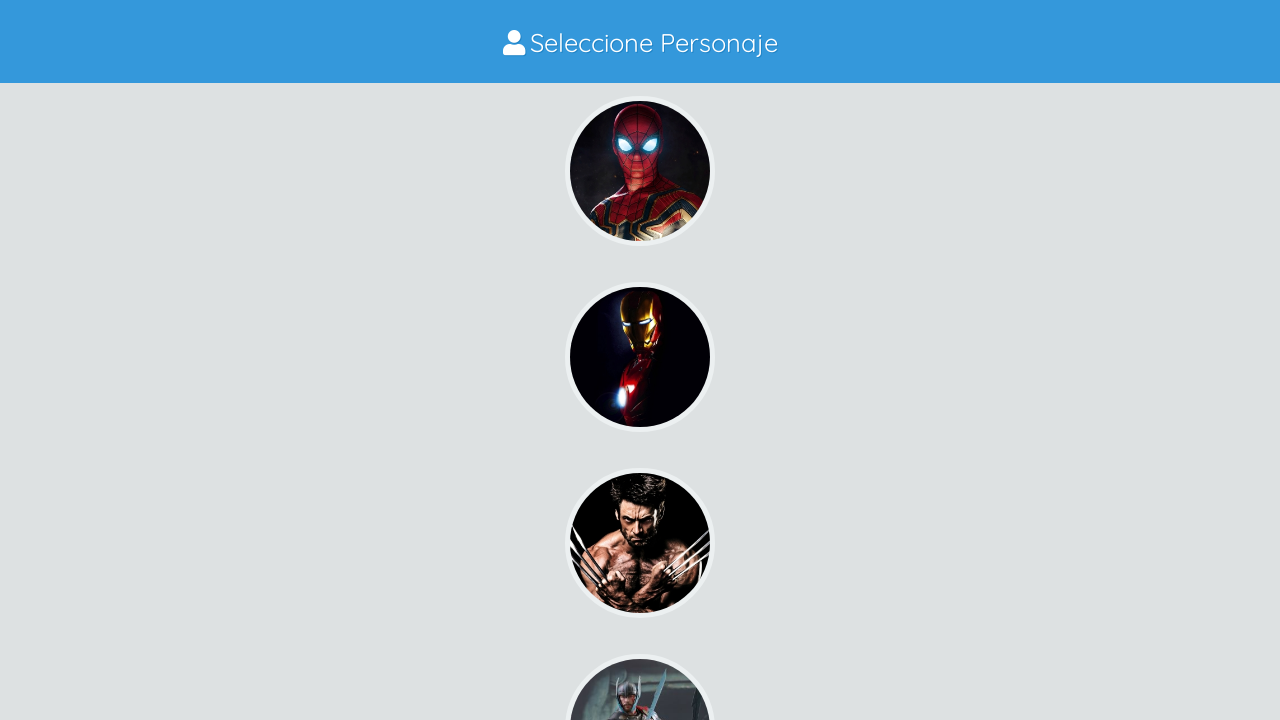